Tests iframe interaction by locating an iframe element and filling a username field within it

Starting URL: https://demoapps.qspiders.com/ui/frames?sublist=0

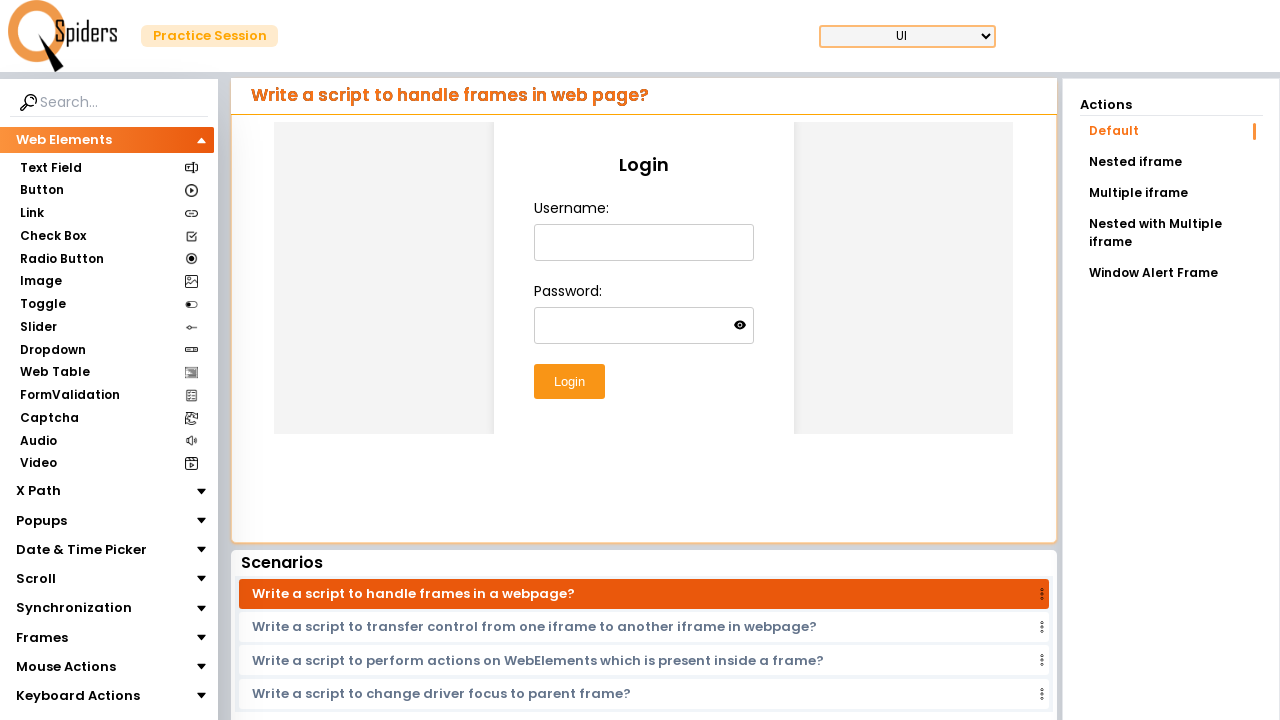

Located iframe with class 'w-full h-96'
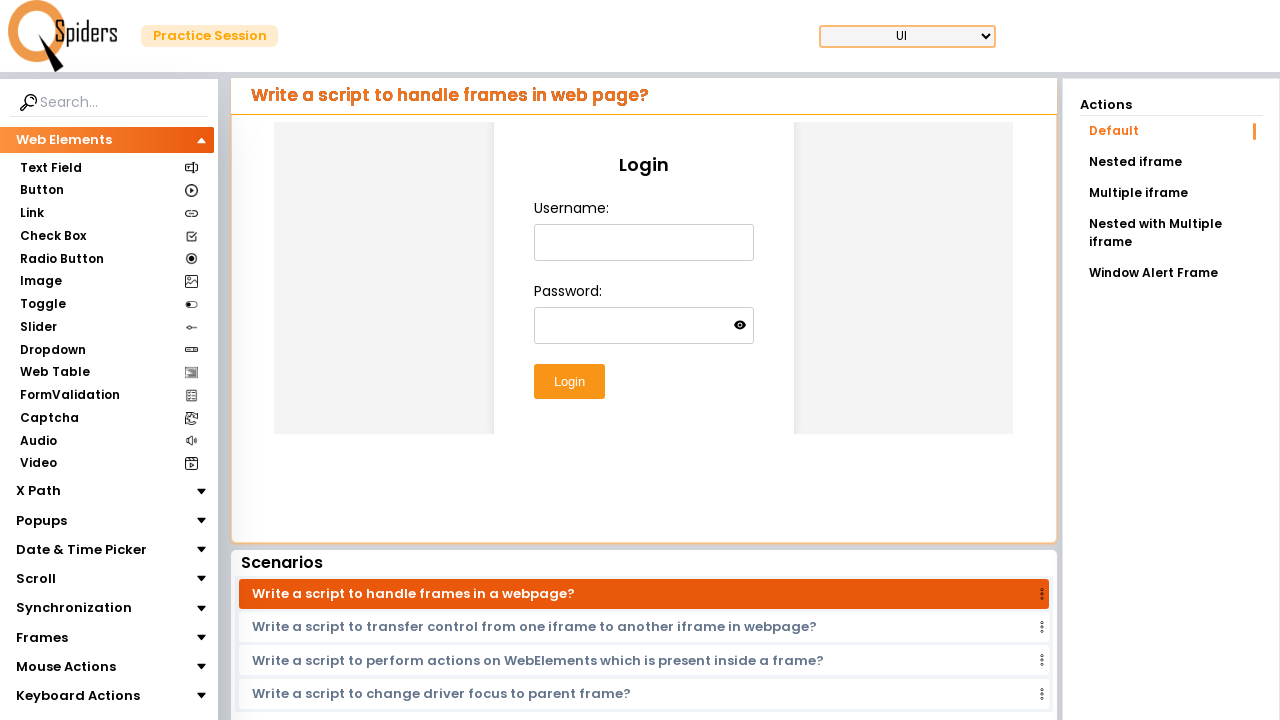

Filled username field inside iframe with 'dsfghjk' on xpath=//iframe[@class="w-full h-96"] >> internal:control=enter-frame >> #usernam
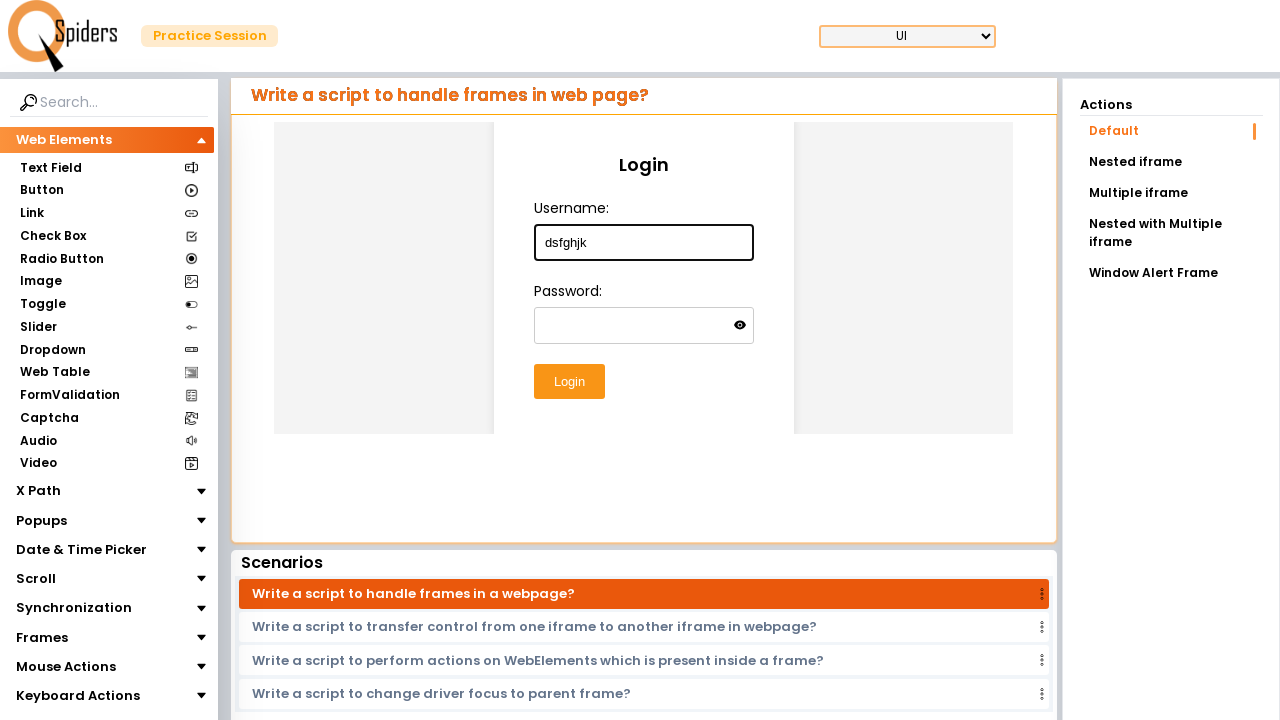

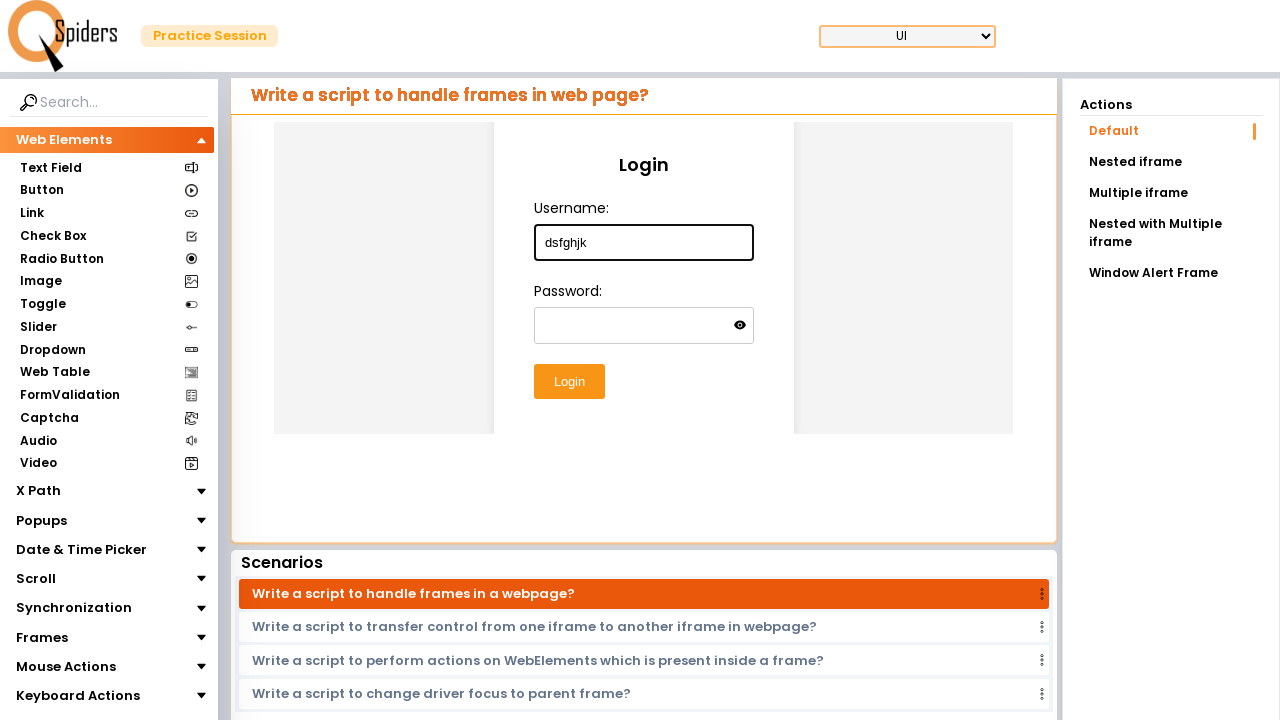